Automates Southwest Airlines flight check-in process by filling in confirmation number, passenger first name, and last name, then submitting the form

Starting URL: http://www.southwest.com/air/check-in

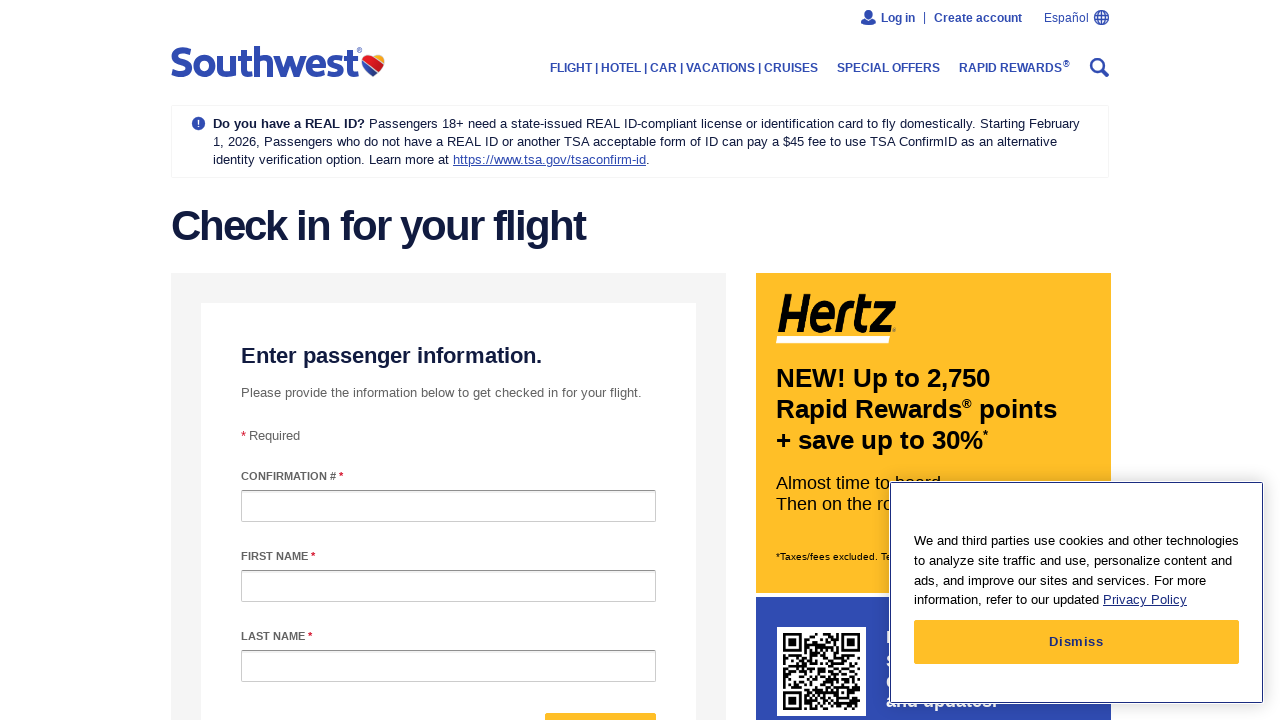

Filled confirmation number field with 'ABC123' on #confirmationNumber
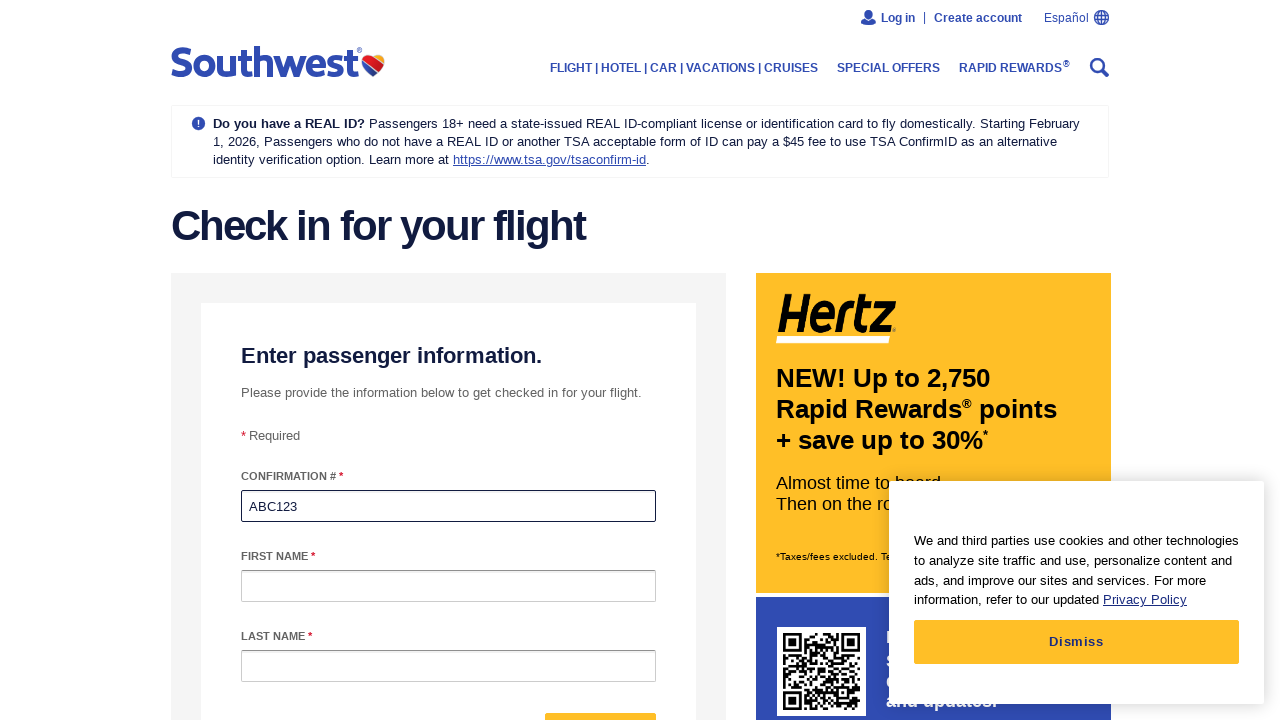

Filled passenger first name field with 'John' on #passengerFirstName
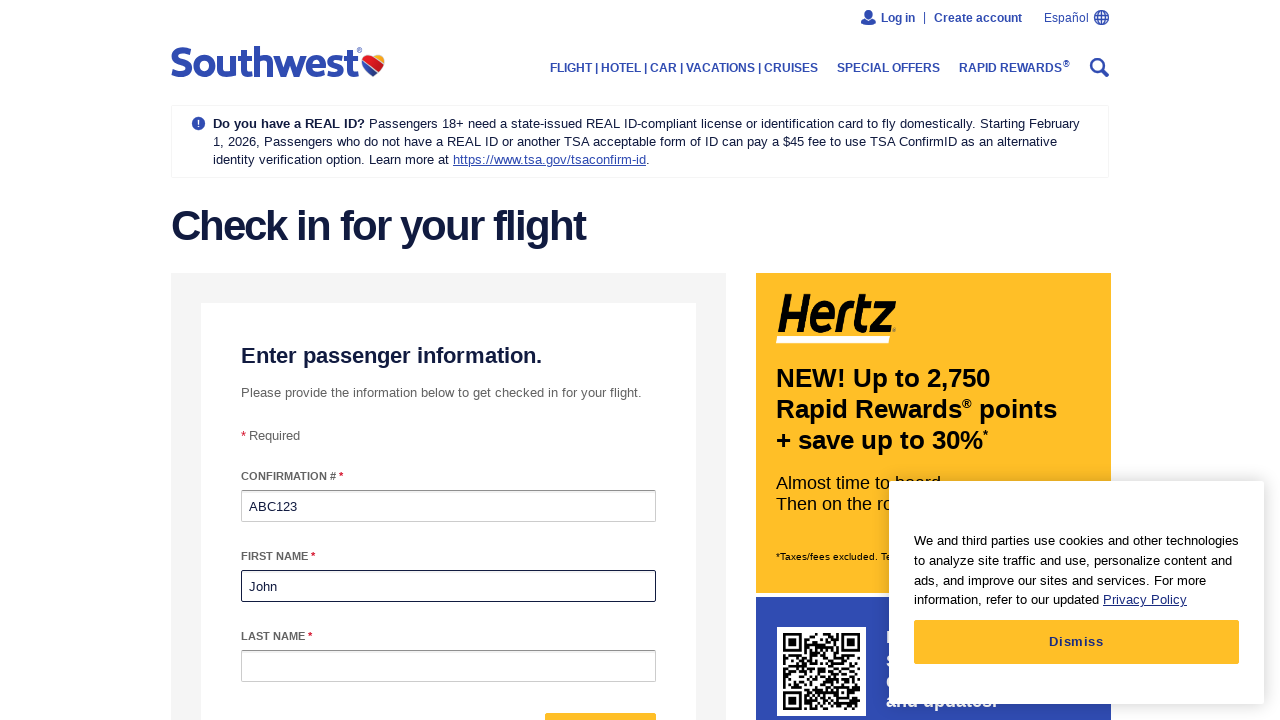

Filled passenger last name field with 'Smith' on #passengerLastName
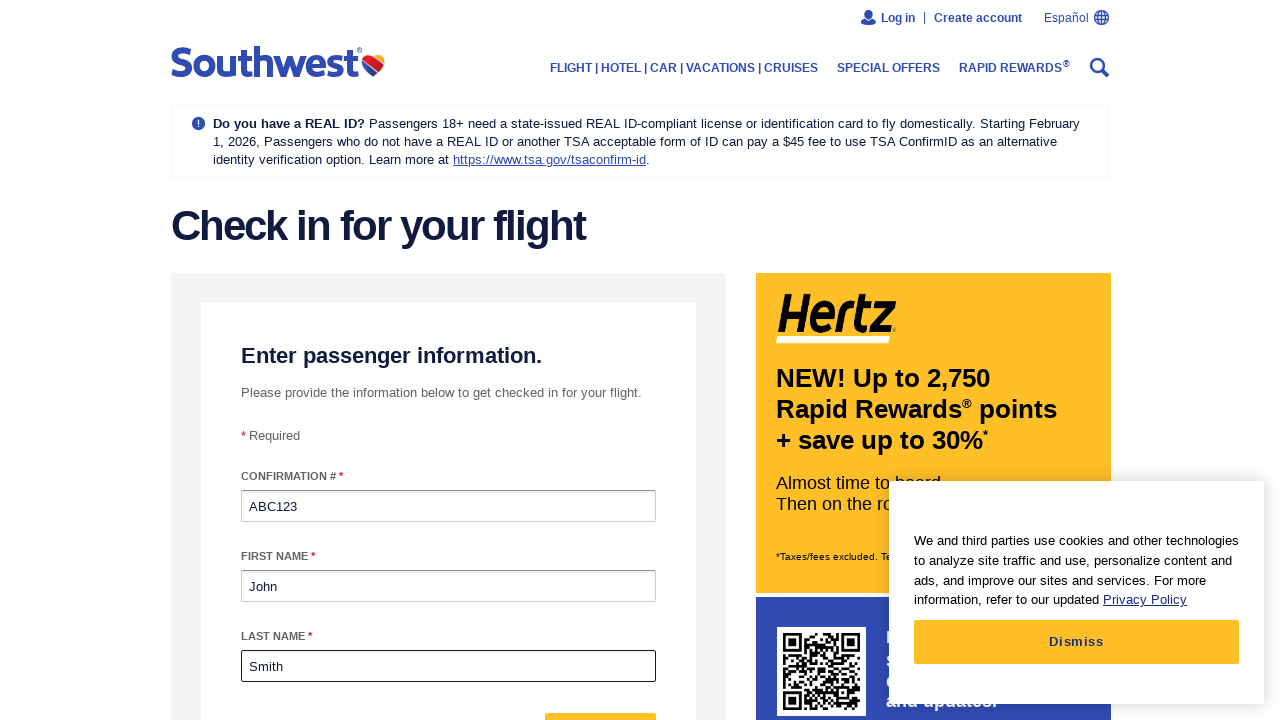

Clicked submit button to complete Southwest Airlines check-in at (600, 696) on #form-mixin--submit-button
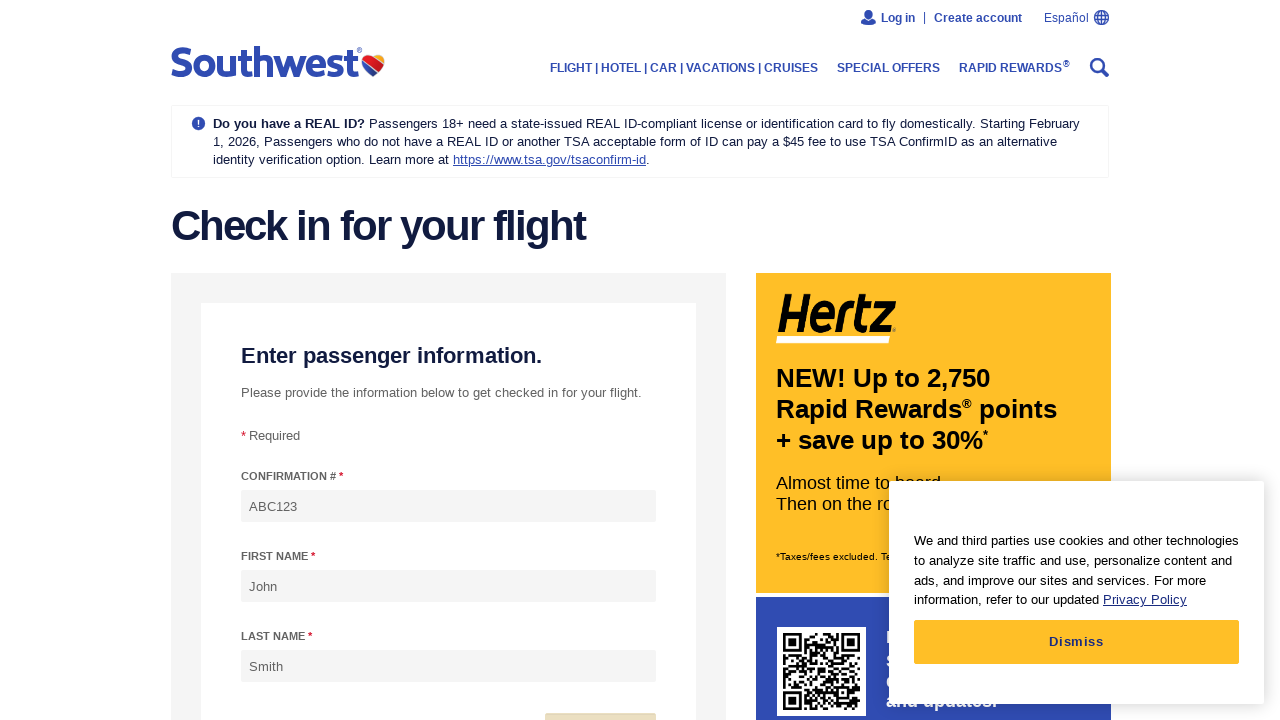

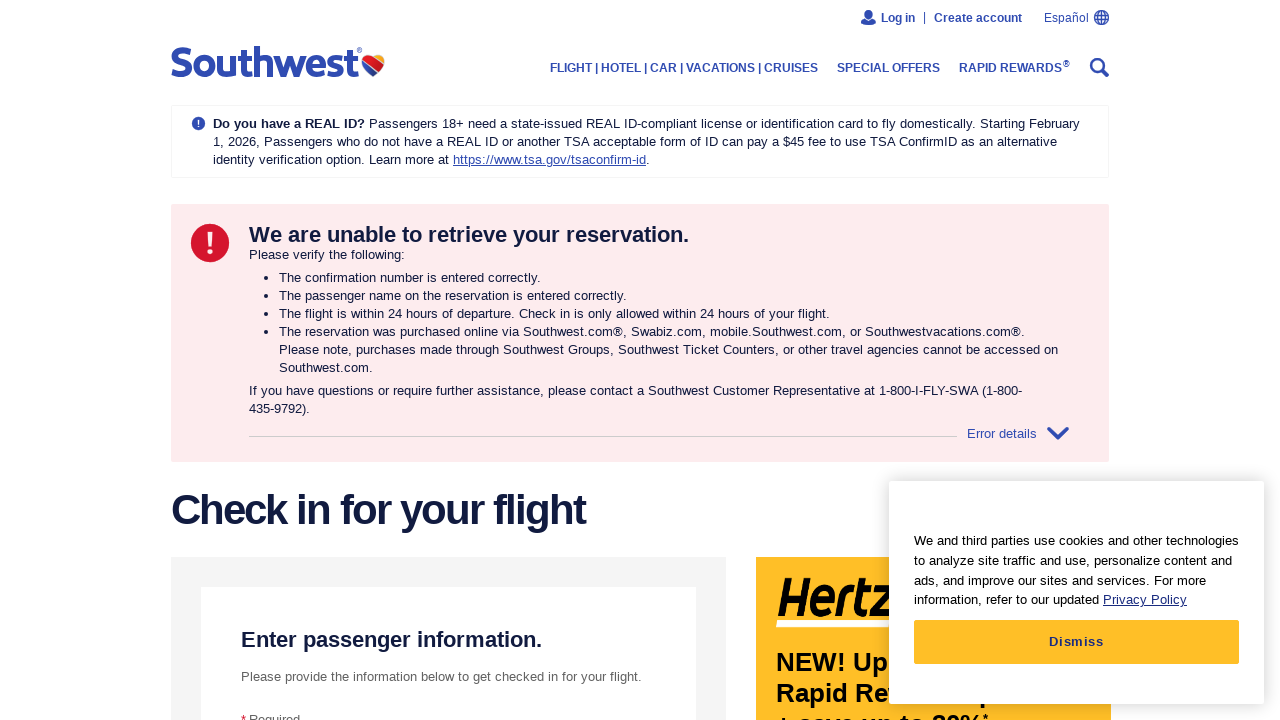